Navigates to a quotes website with JavaScript-delayed content, waits for quotes to load, and navigates through multiple pages using the next button

Starting URL: https://quotes.toscrape.com/js-delayed/page/1/

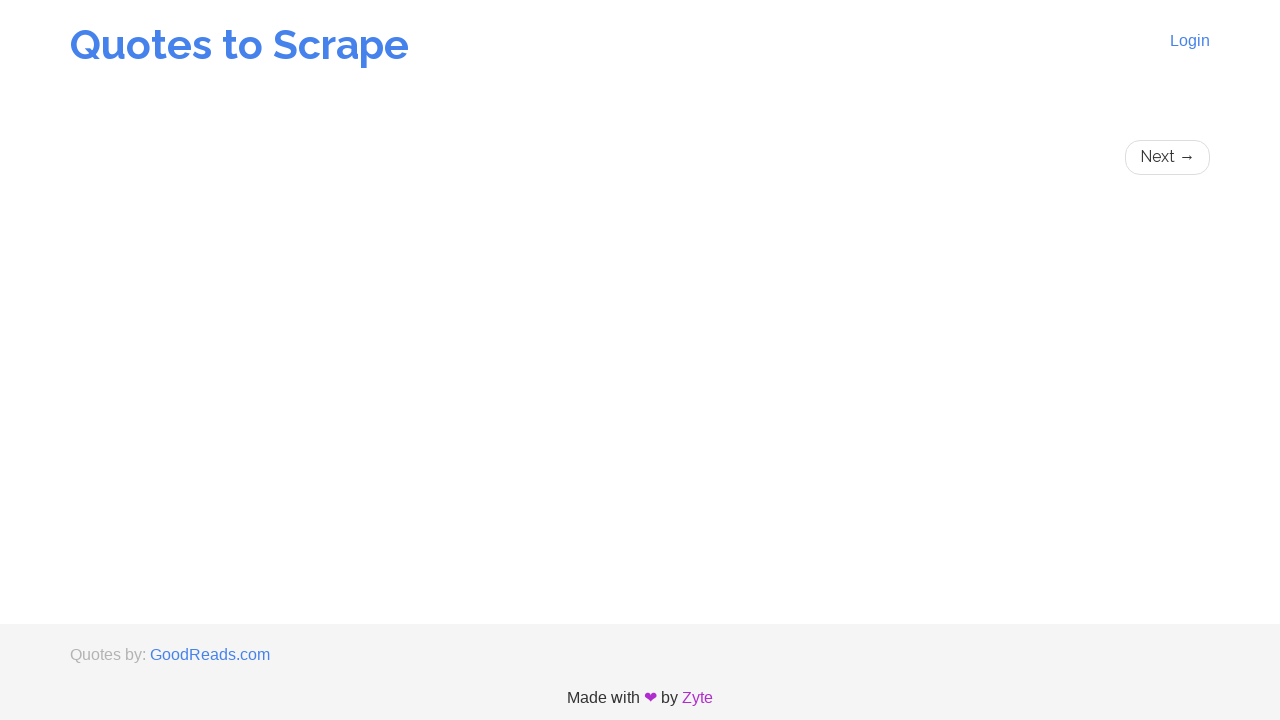

Waited for quotes to load on first page (JS-delayed content)
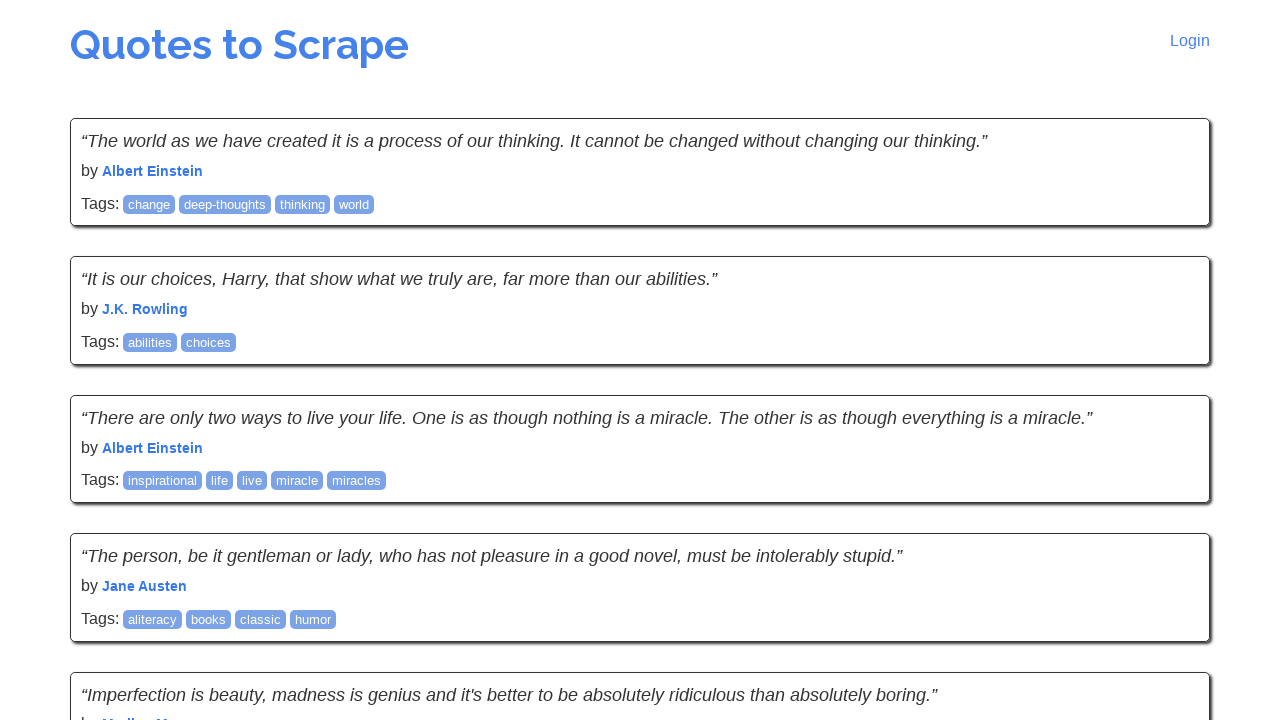

Verified quote text elements are displayed
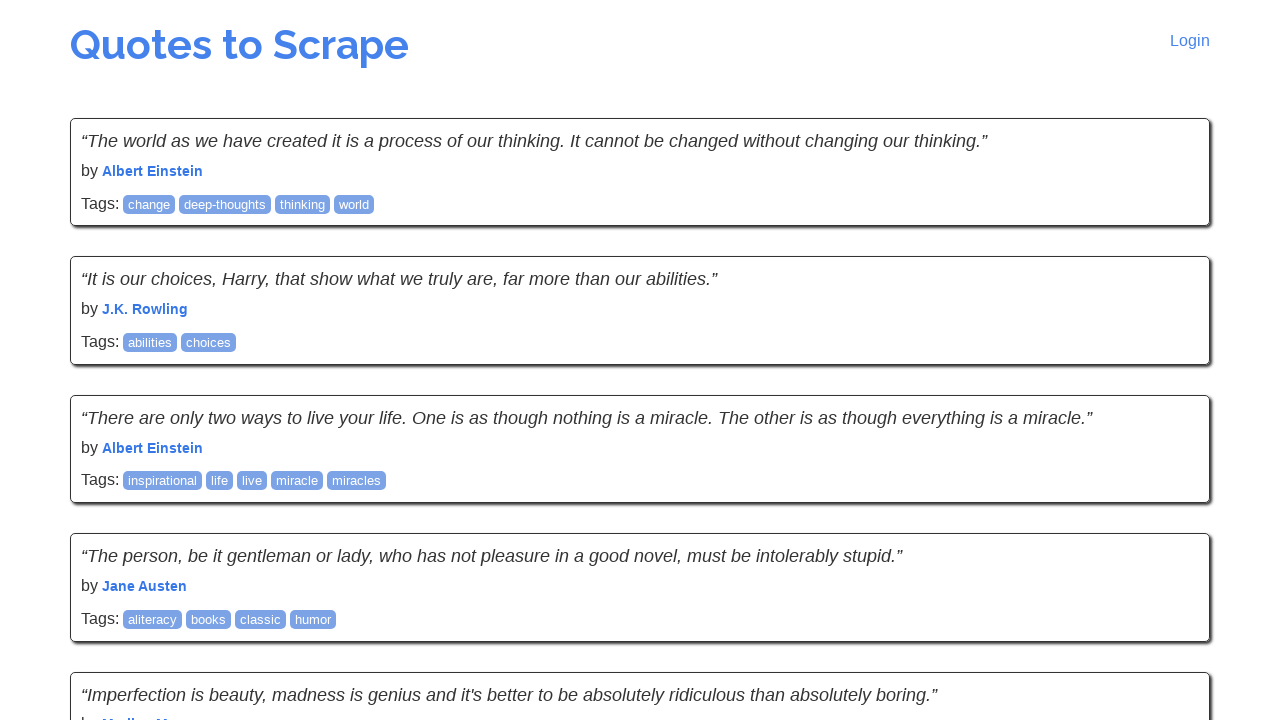

Verified quote author elements are displayed
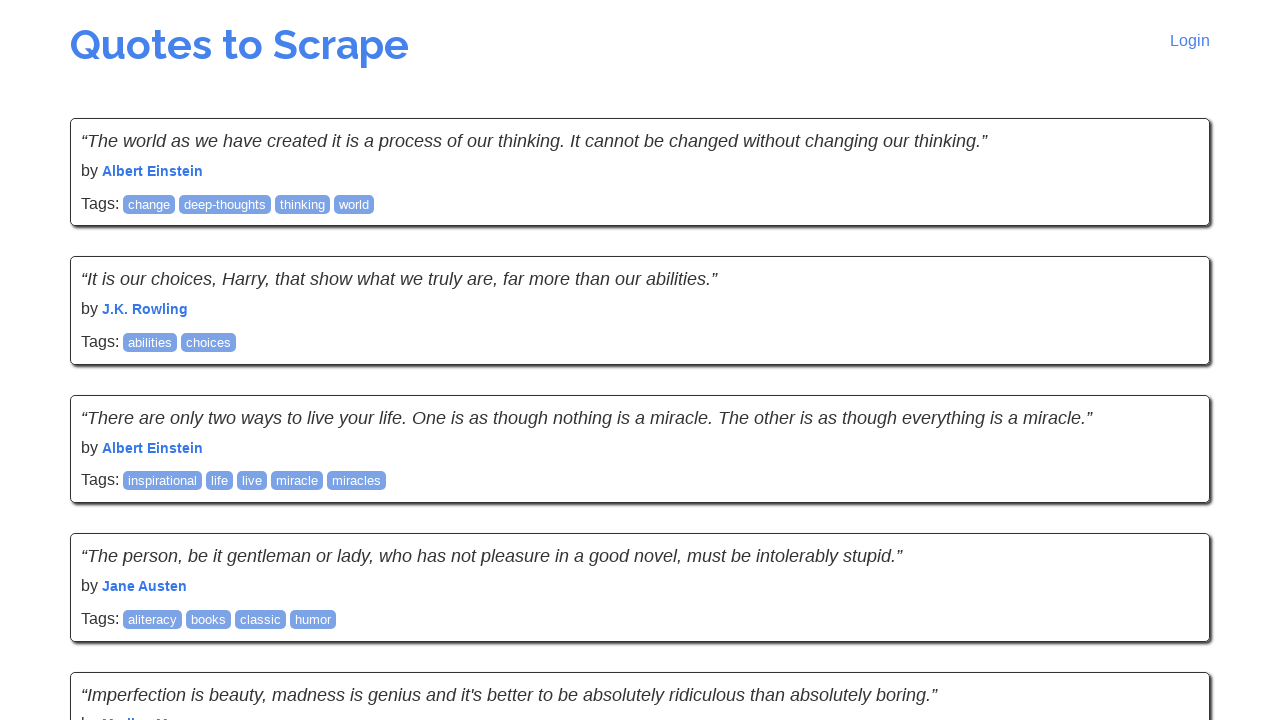

Clicked next button to navigate to page 2 at (1168, 541) on .next a
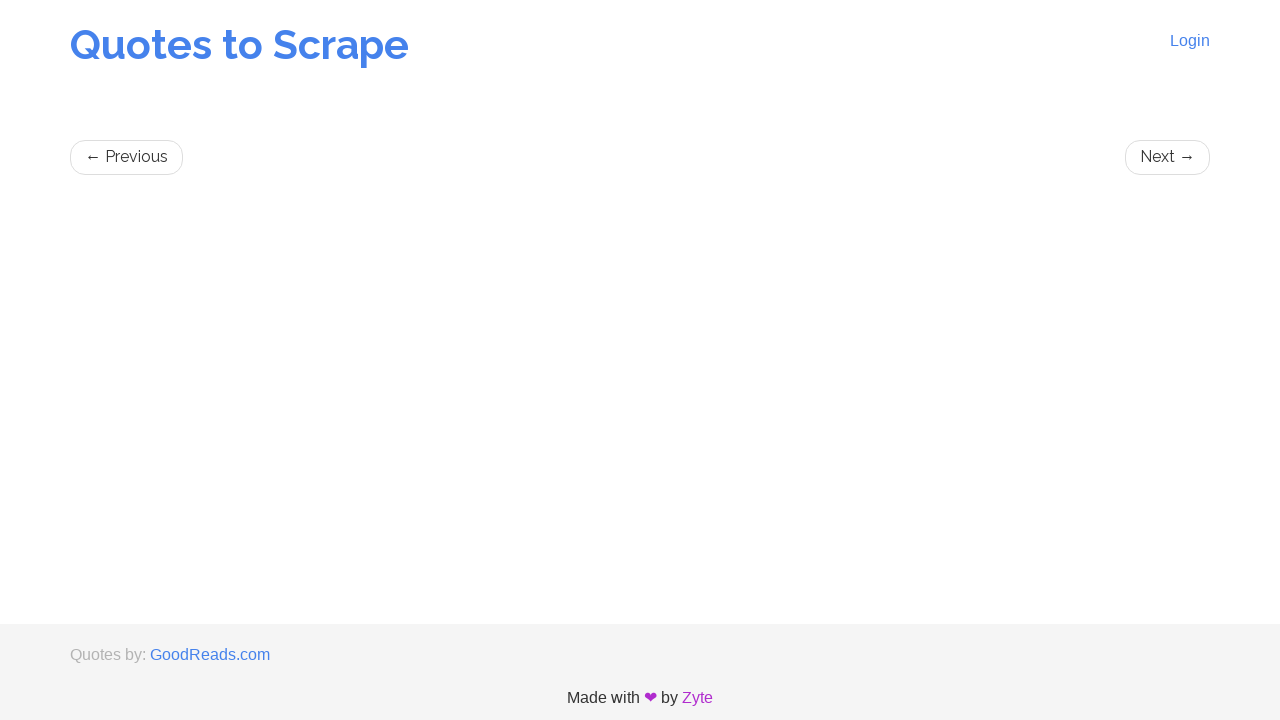

Waited for quotes to load on second page (JS-delayed content)
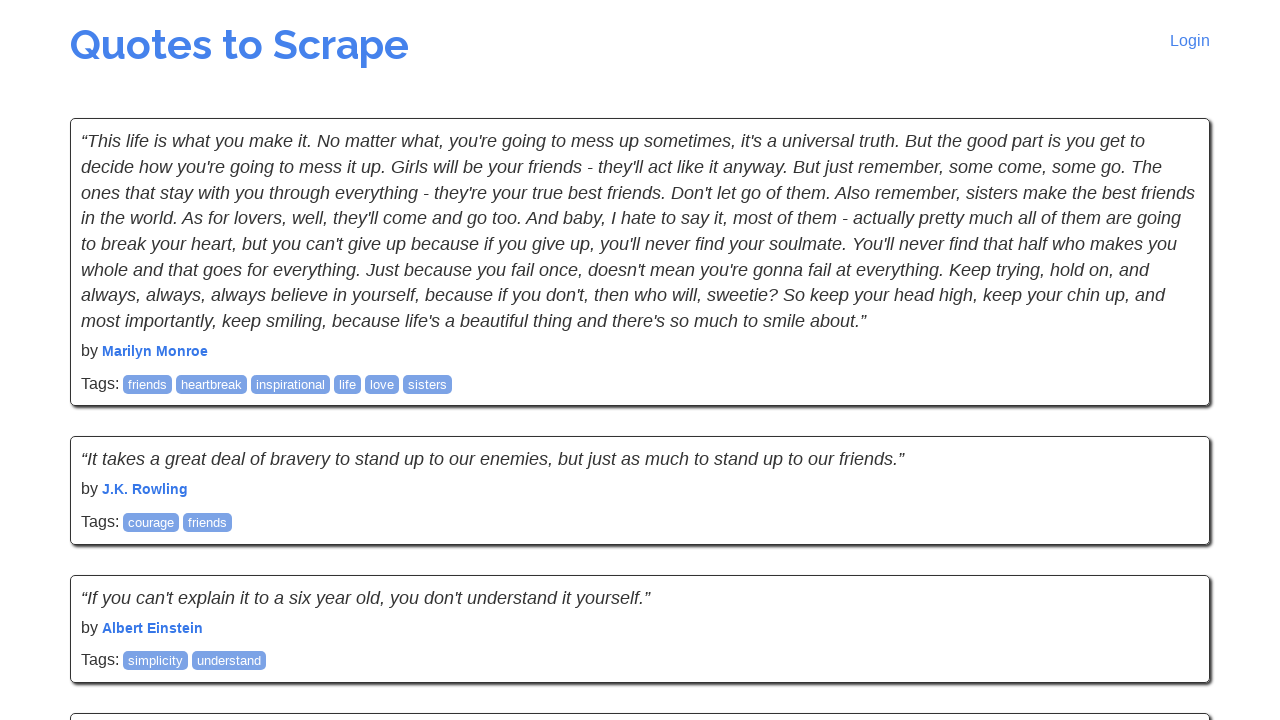

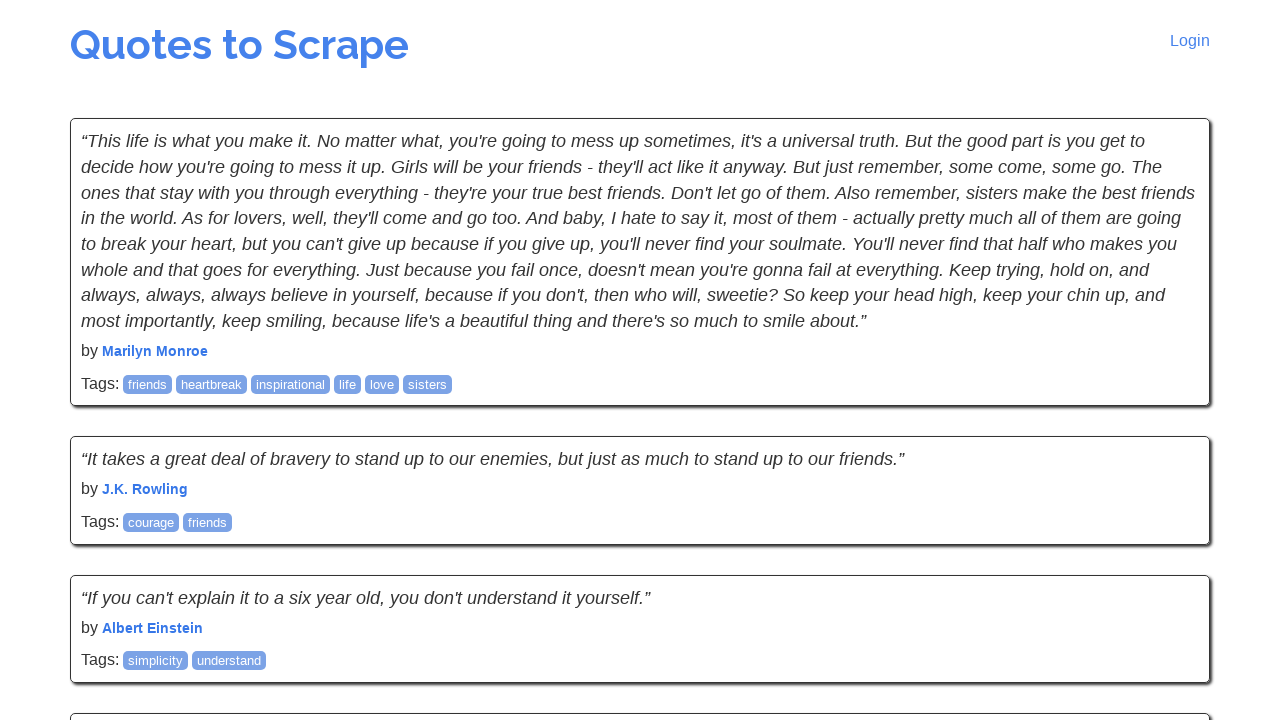